Solves a math captcha by calculating a formula based on a value from the page, then fills the answer and submits the form with checkbox and radio button selections

Starting URL: http://suninjuly.github.io/math.html

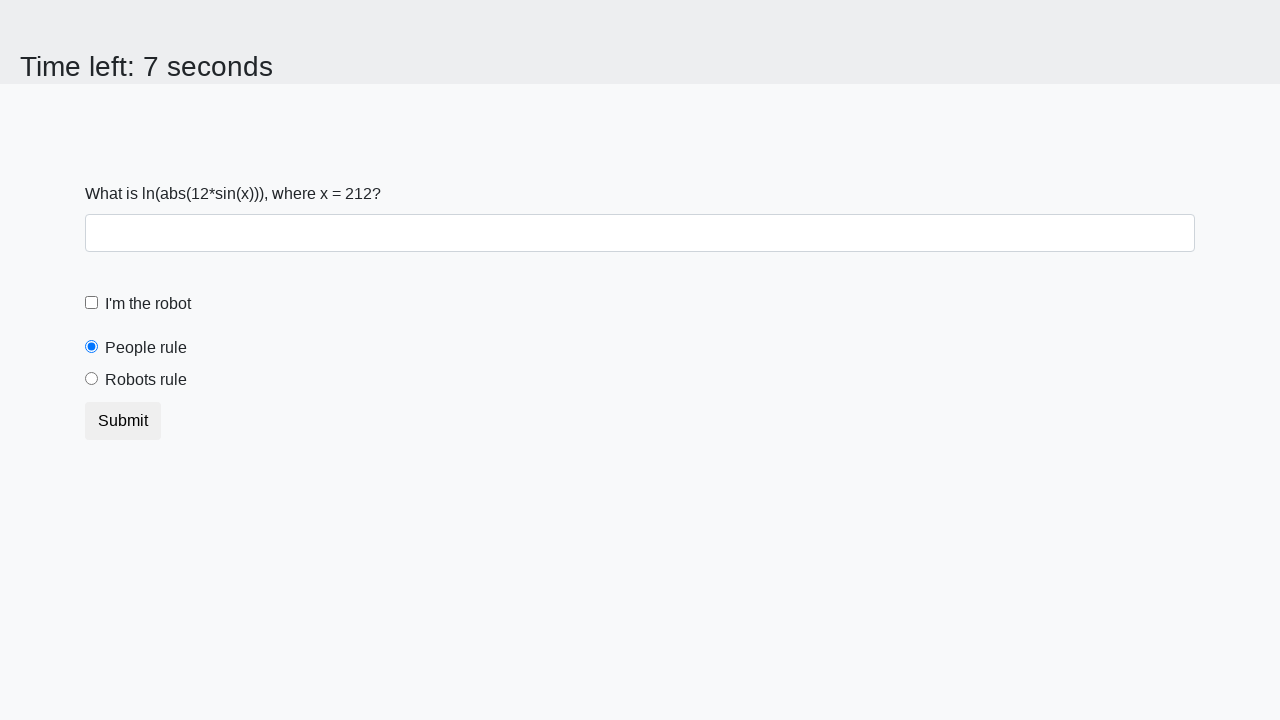

Located the x value element on the page
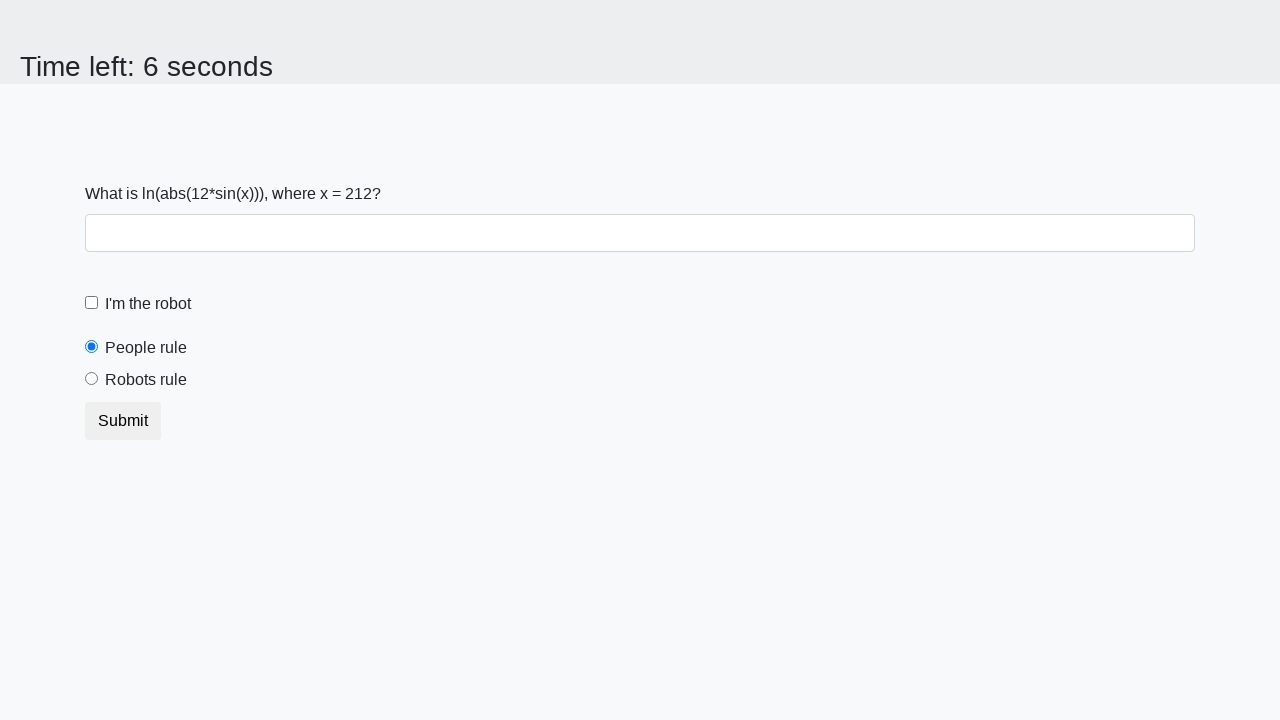

Extracted x value from the page: 212
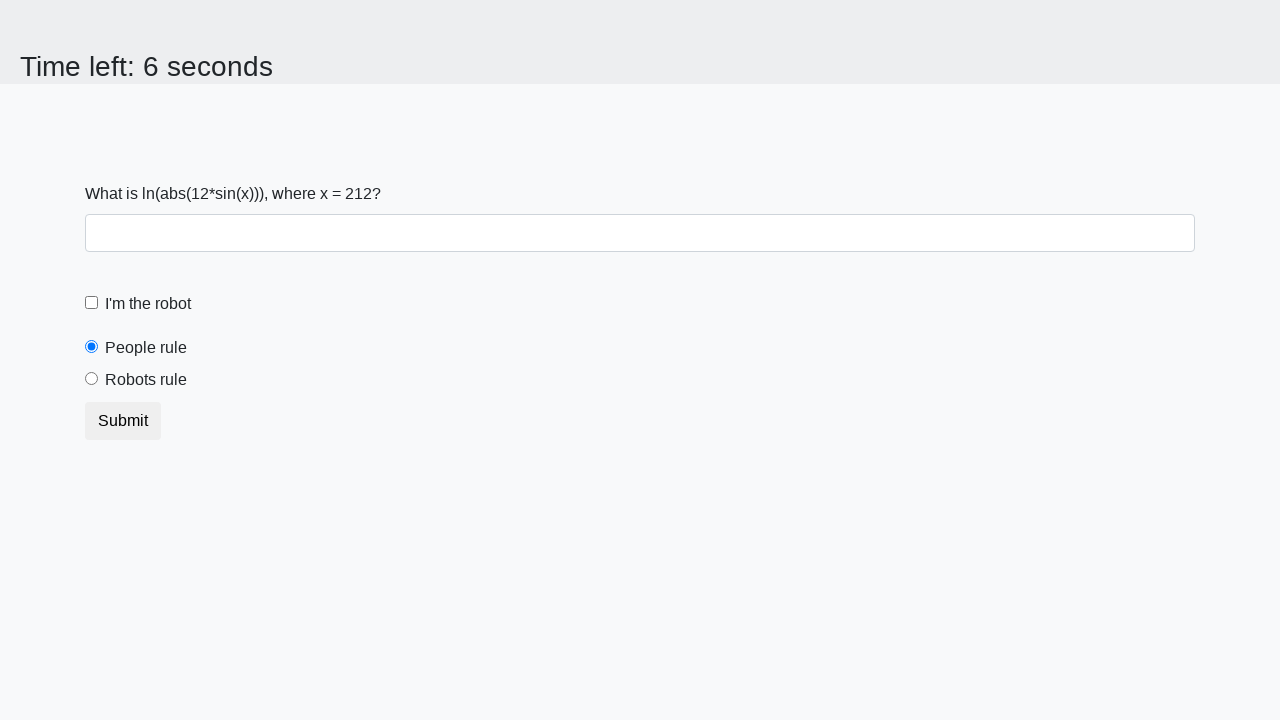

Calculated the math formula answer: 2.483252376028144
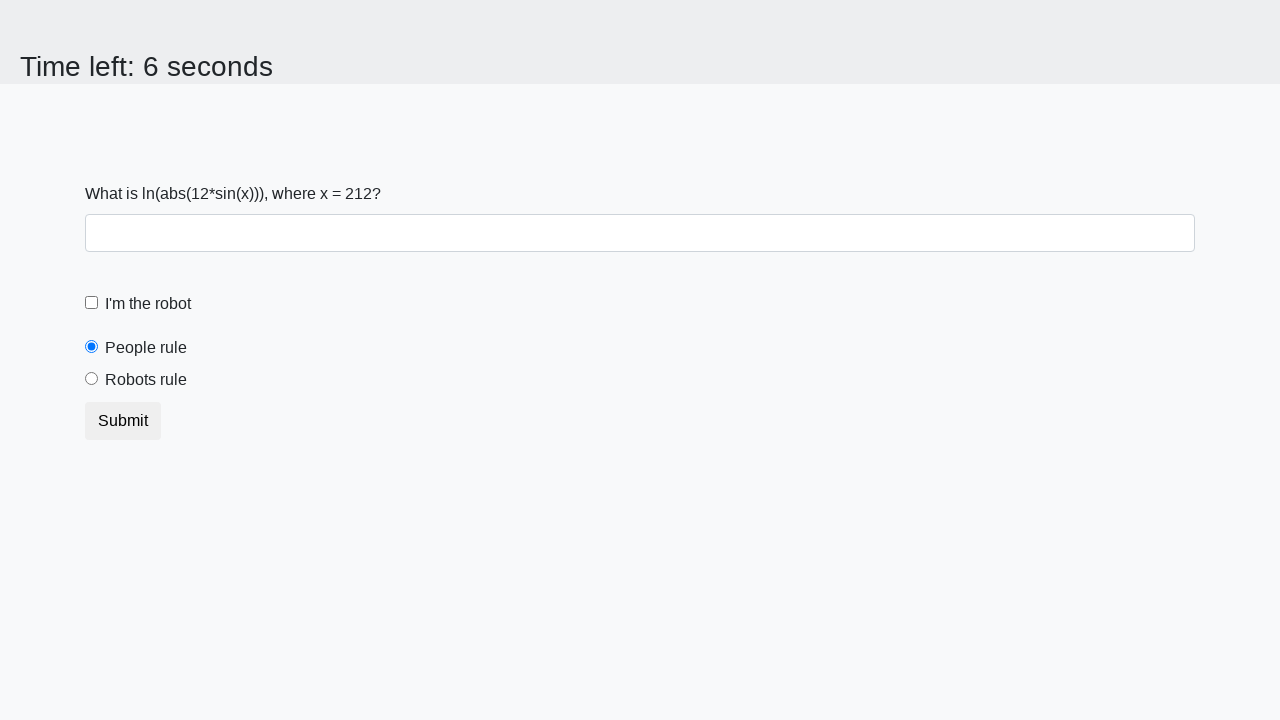

Filled the answer field with calculated result on .form-control
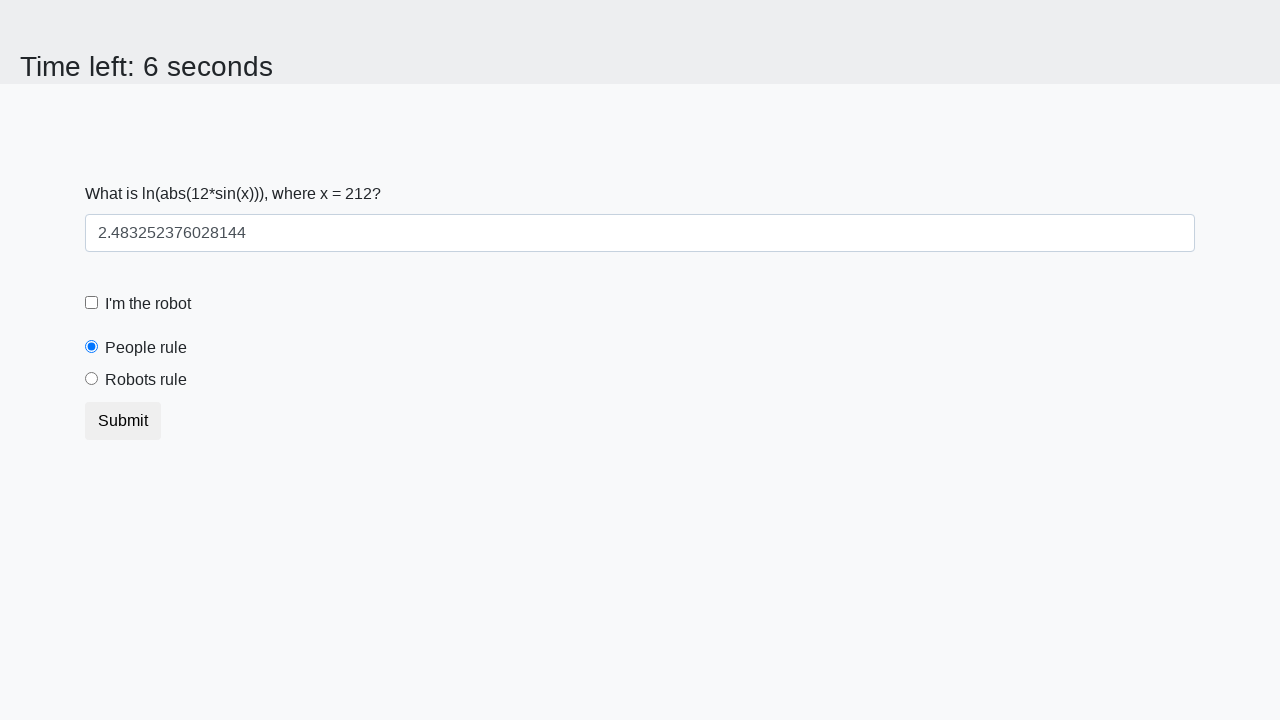

Checked the 'I'm the robot' checkbox at (92, 303) on xpath=//div/input[@type='checkbox']
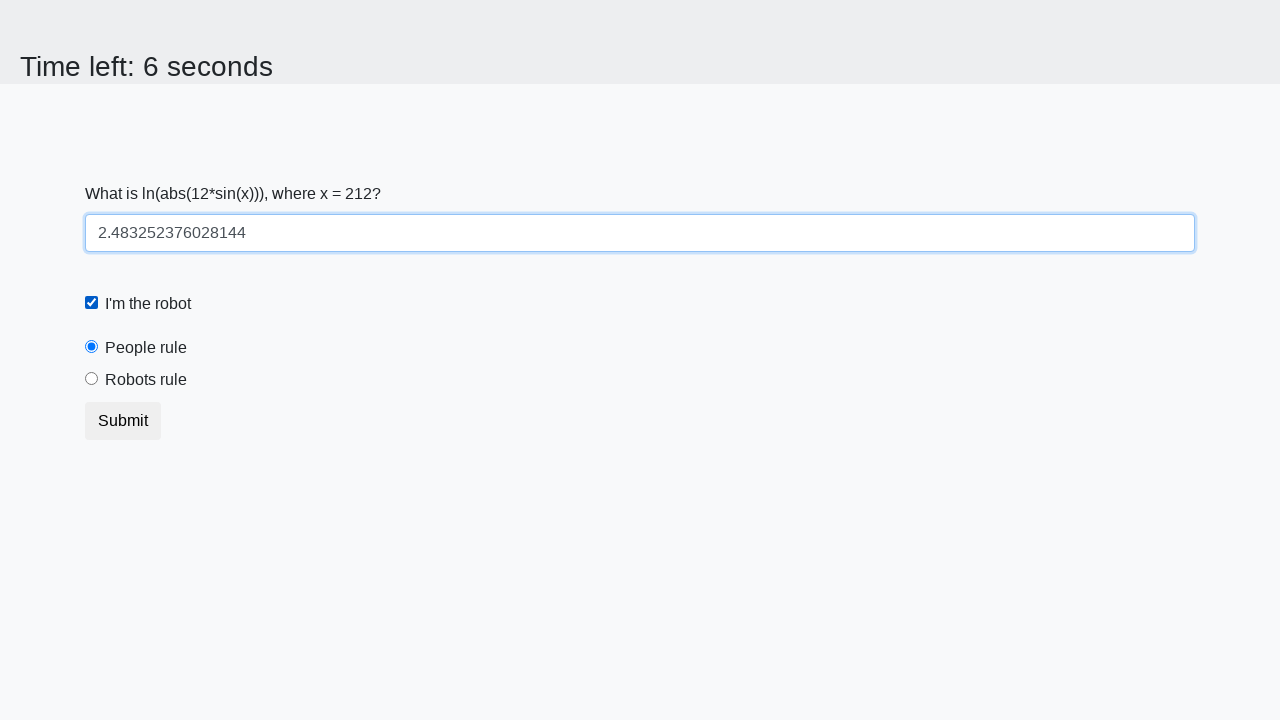

Selected the 'Robots rule!' radio button at (92, 379) on #robotsRule
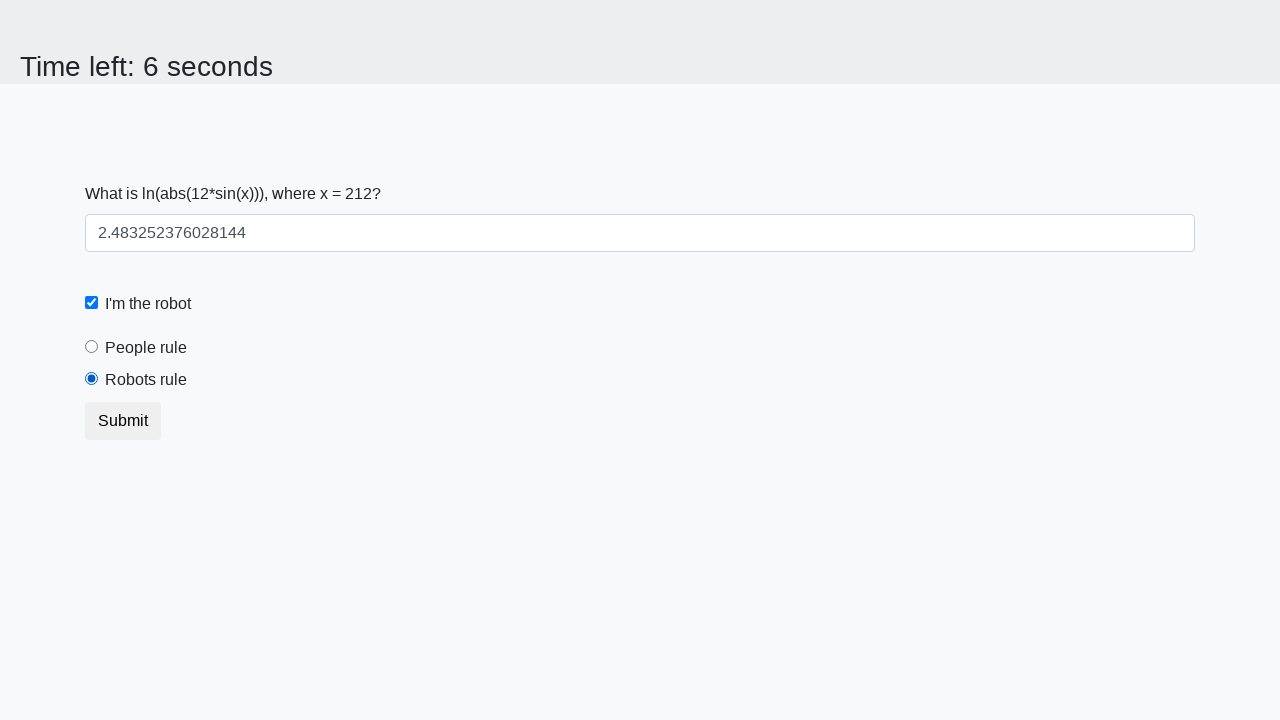

Clicked the Submit button to submit the form at (123, 421) on button.btn
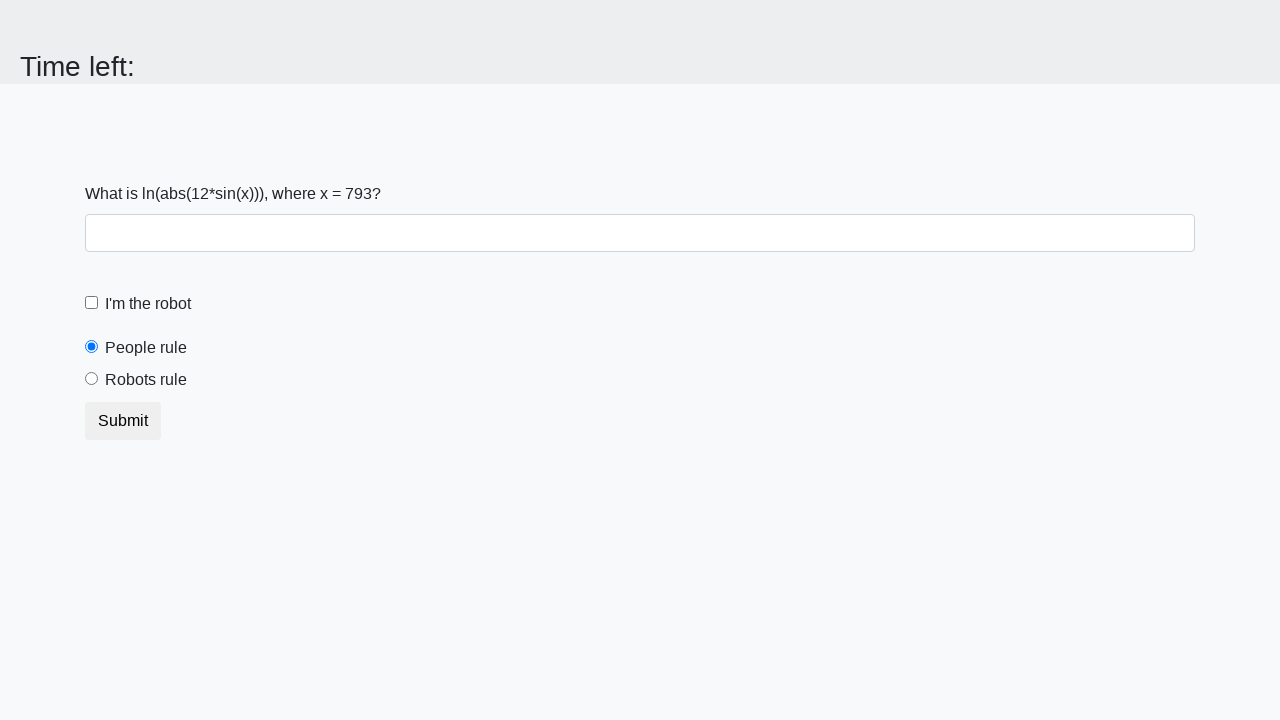

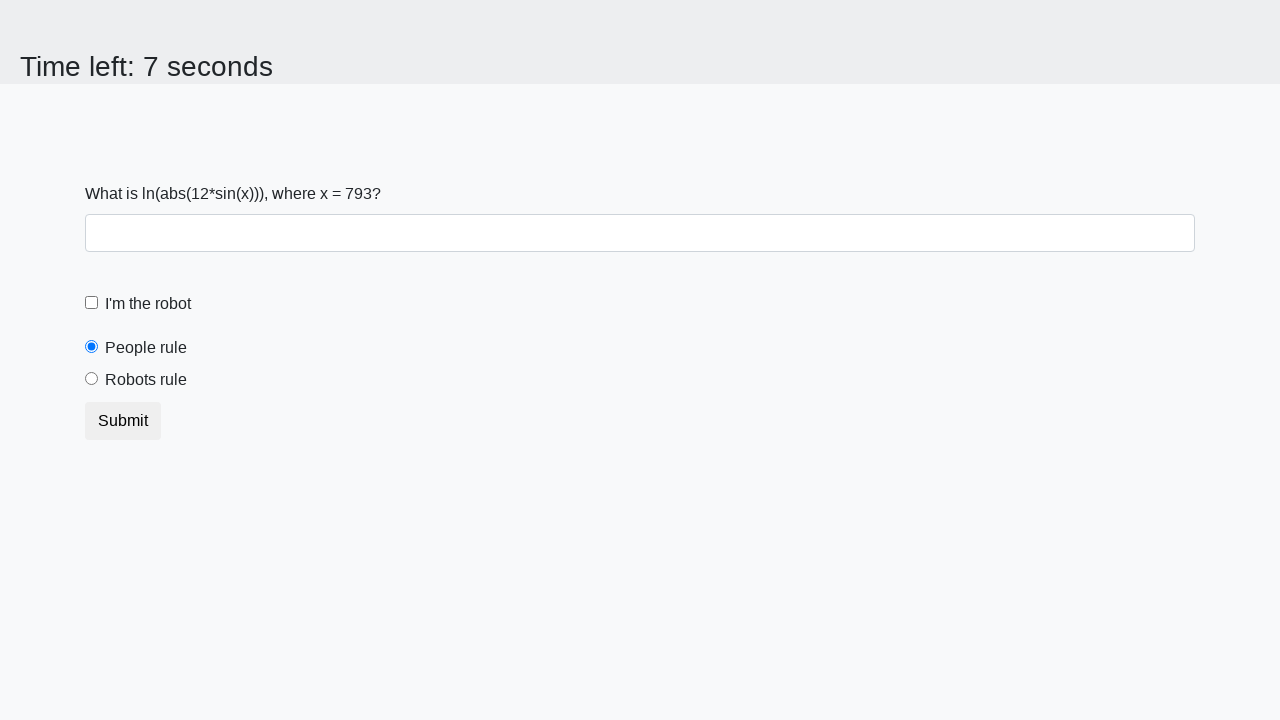